Tests JavaScript popup handling including alerts, confirmation dialogs, and prompts by clicking buttons that trigger each type and verifying the results using Playwright's dialog handling capabilities.

Starting URL: https://the-internet.herokuapp.com/javascript_alerts

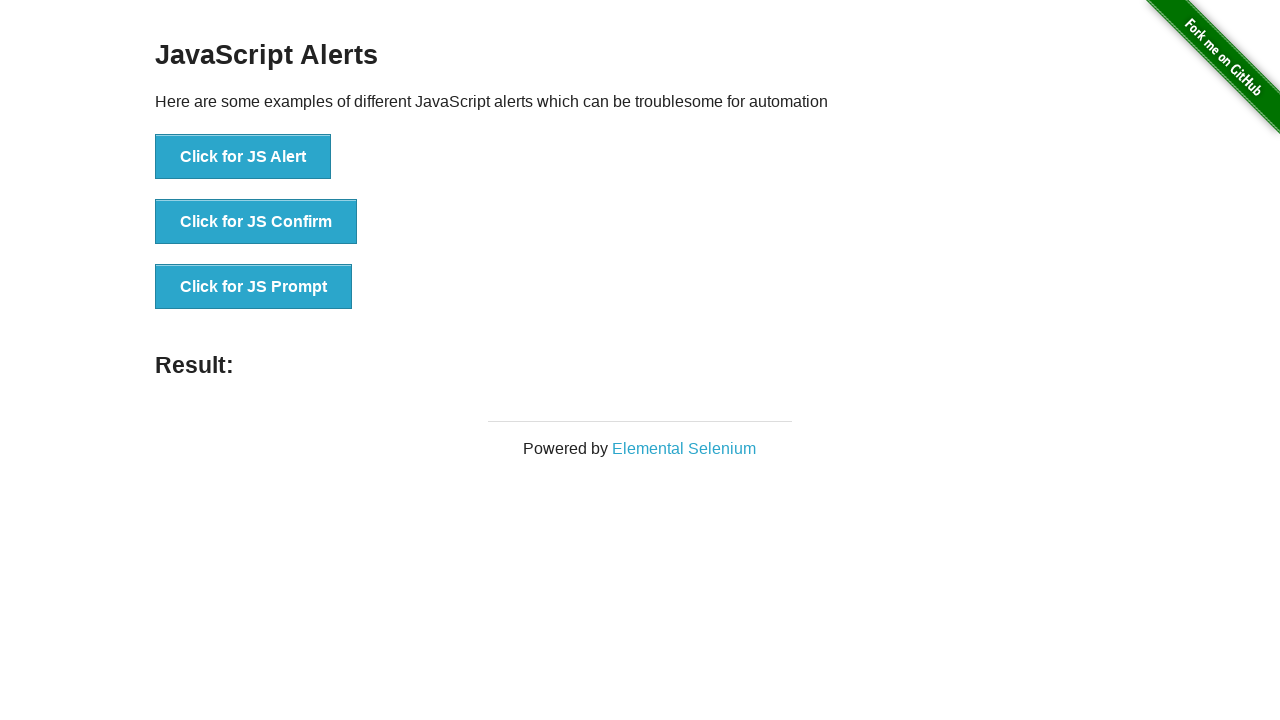

Clicked button to trigger JS Alert at (243, 157) on xpath=//button[text()='Click for JS Alert']
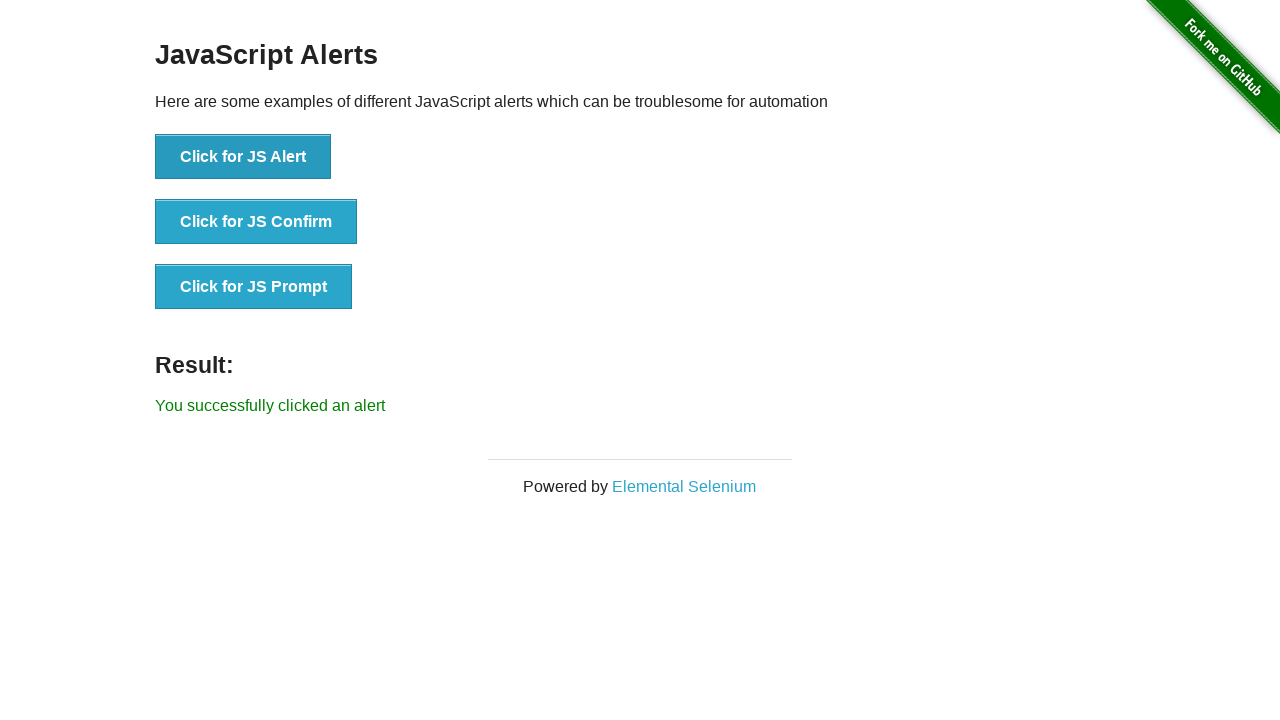

Waited 1 second for alert to be processed
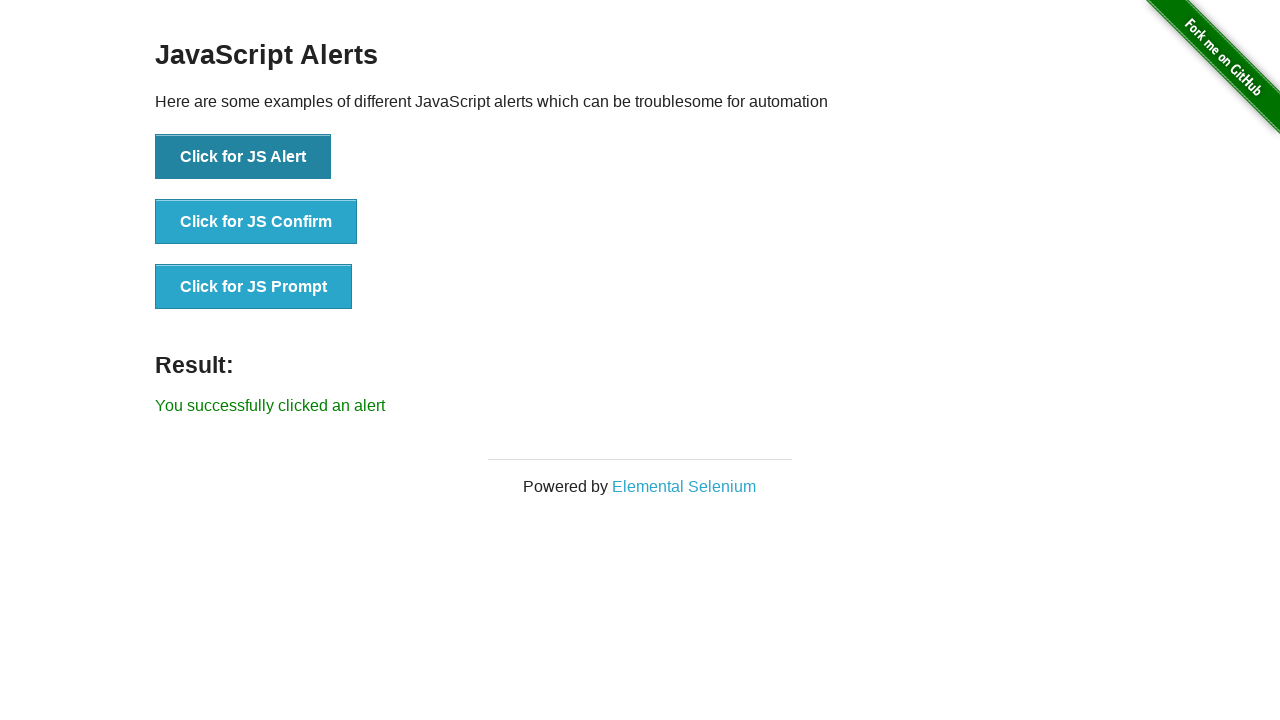

Retrieved alert result text: You successfully clicked an alert
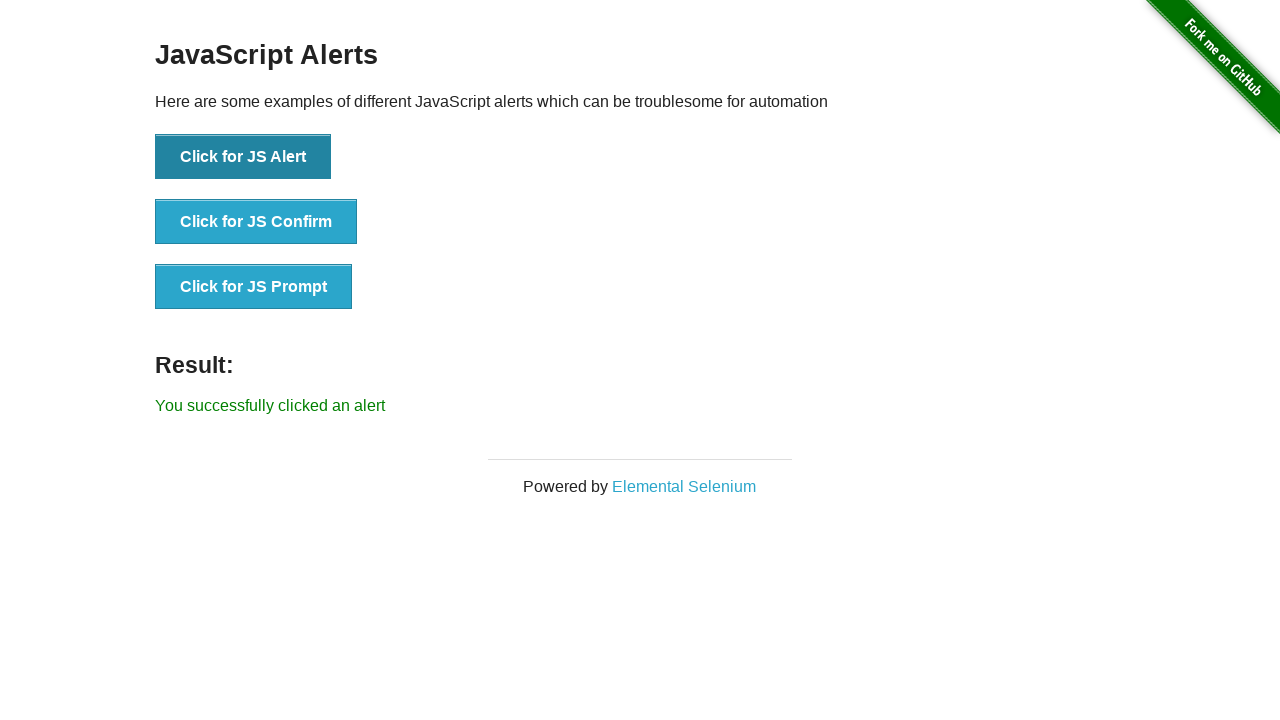

Reloaded page for next test
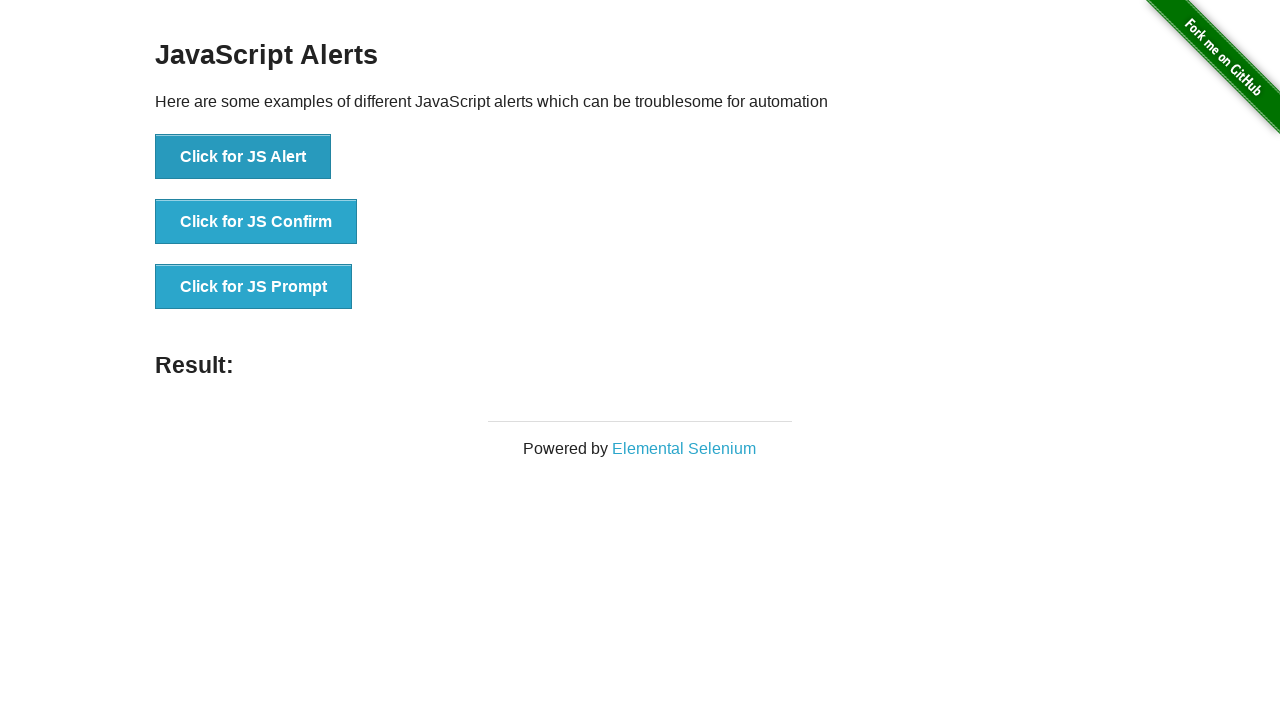

Set up dialog handler to accept confirmation
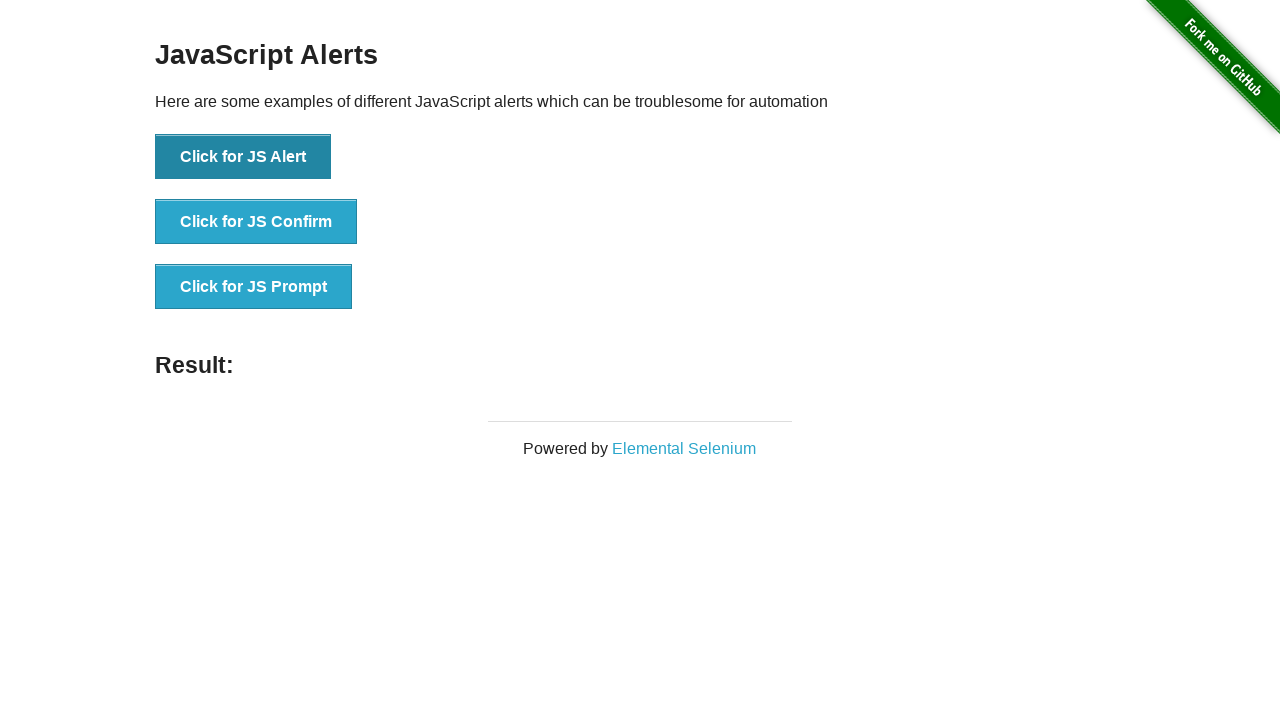

Clicked button to trigger JS Confirm dialog at (256, 222) on xpath=//button[text()='Click for JS Confirm']
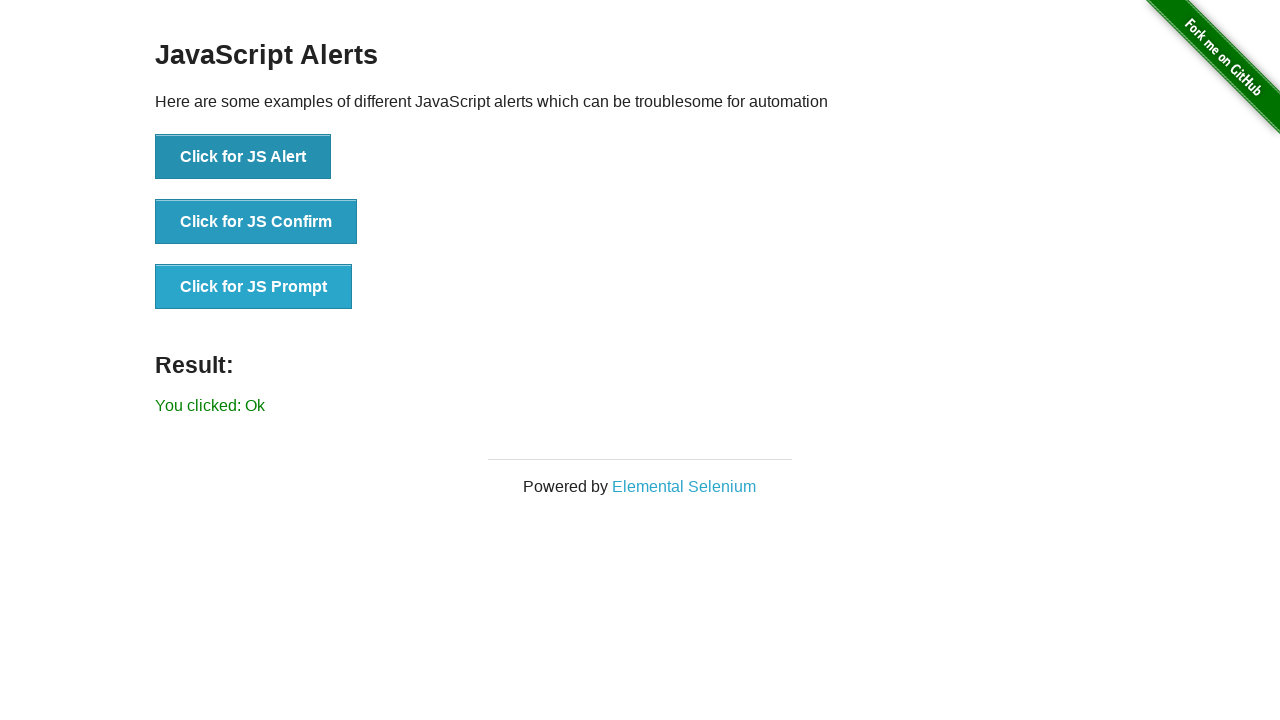

Waited 1 second for confirm dialog to be processed
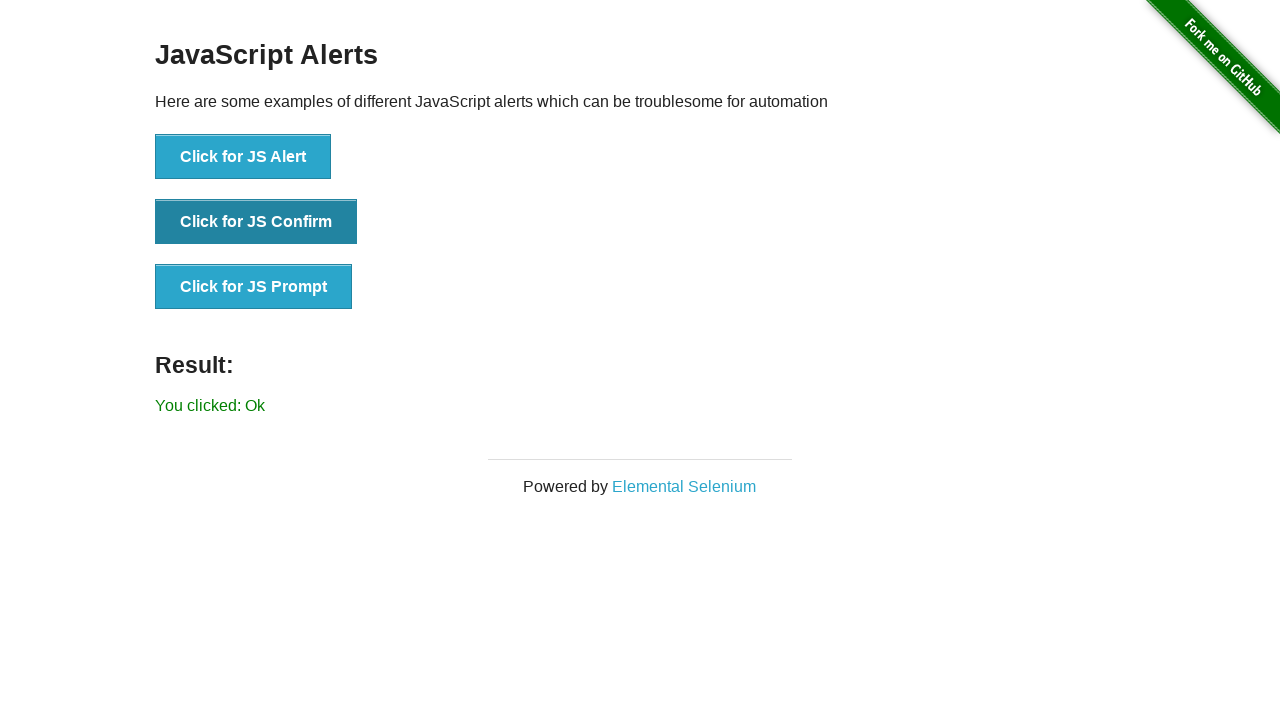

Removed confirm dialog handler
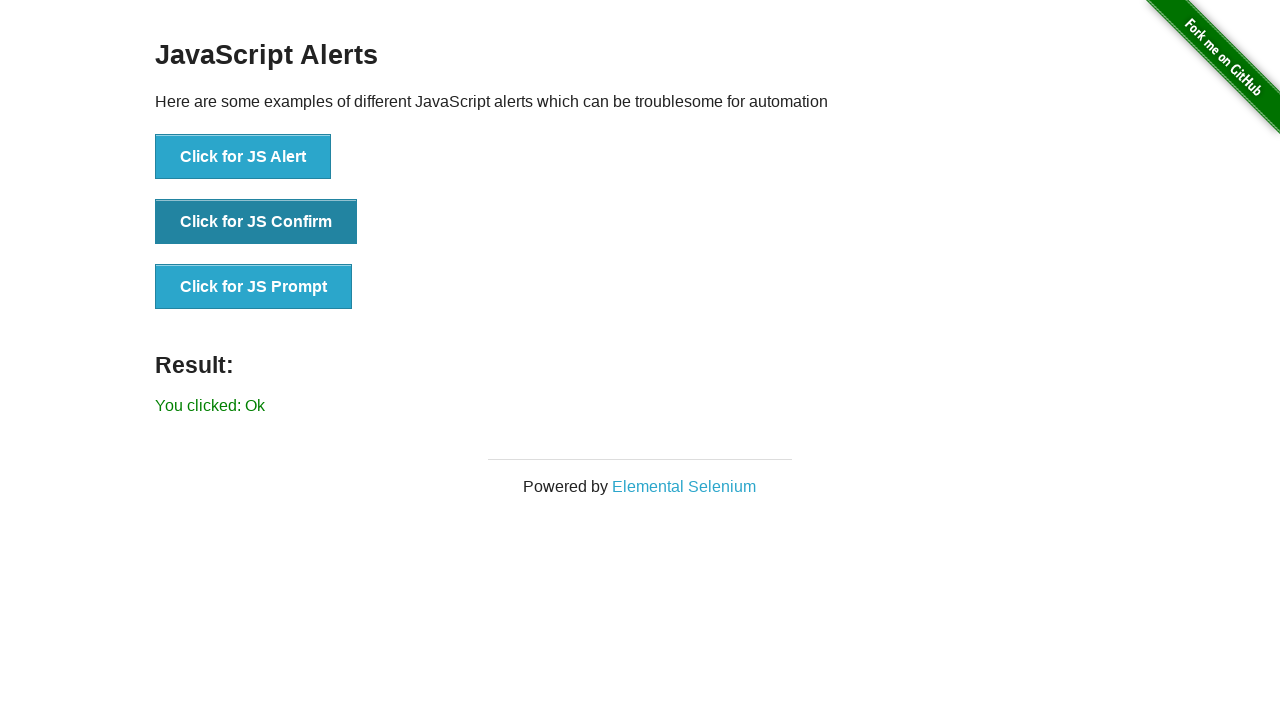

Reloaded page for next test
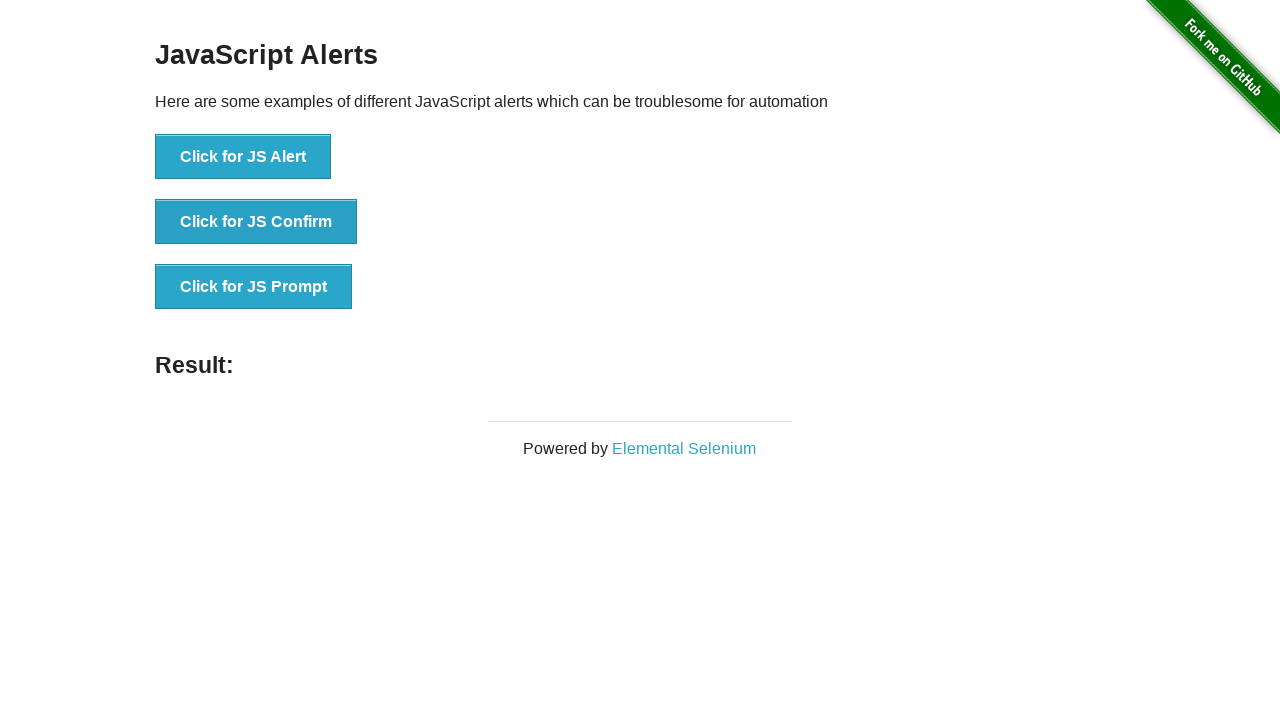

Set up dialog handler to accept prompt with text
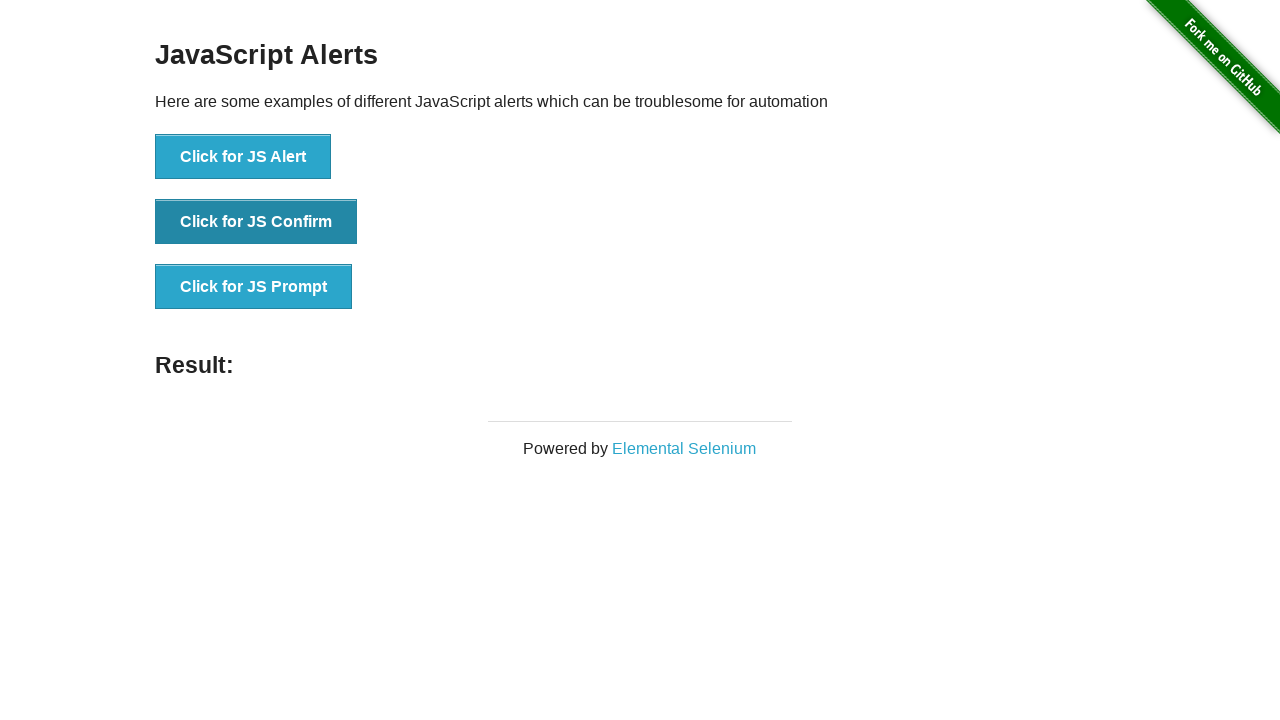

Clicked button to trigger JS Prompt dialog at (254, 287) on xpath=//button[text()='Click for JS Prompt']
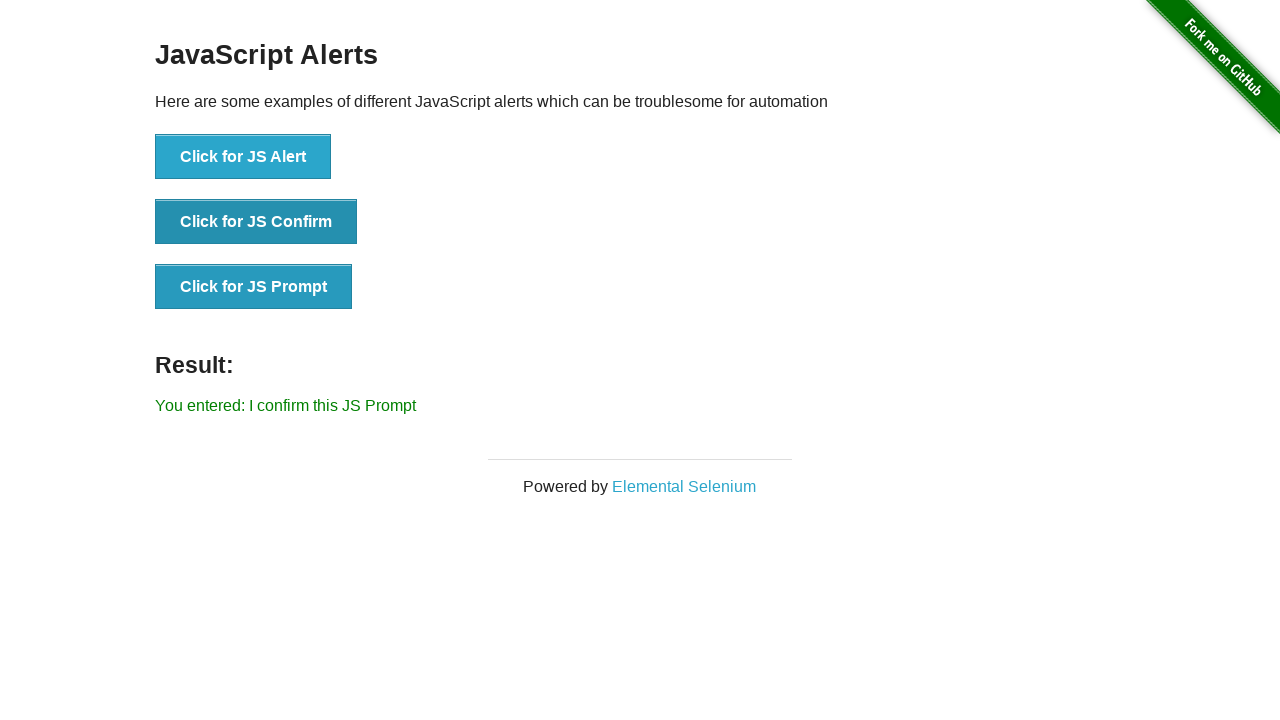

Waited 1 second for prompt dialog to be processed
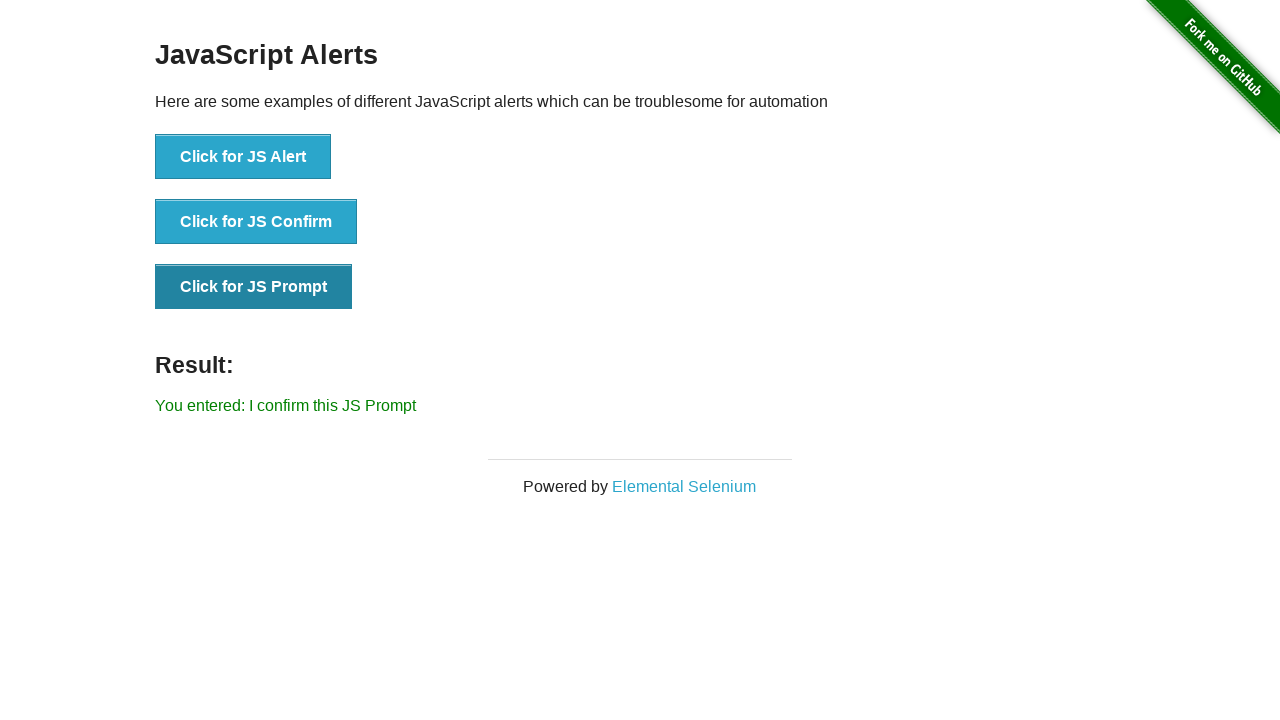

Retrieved prompt result text: You entered: I confirm this JS Prompt
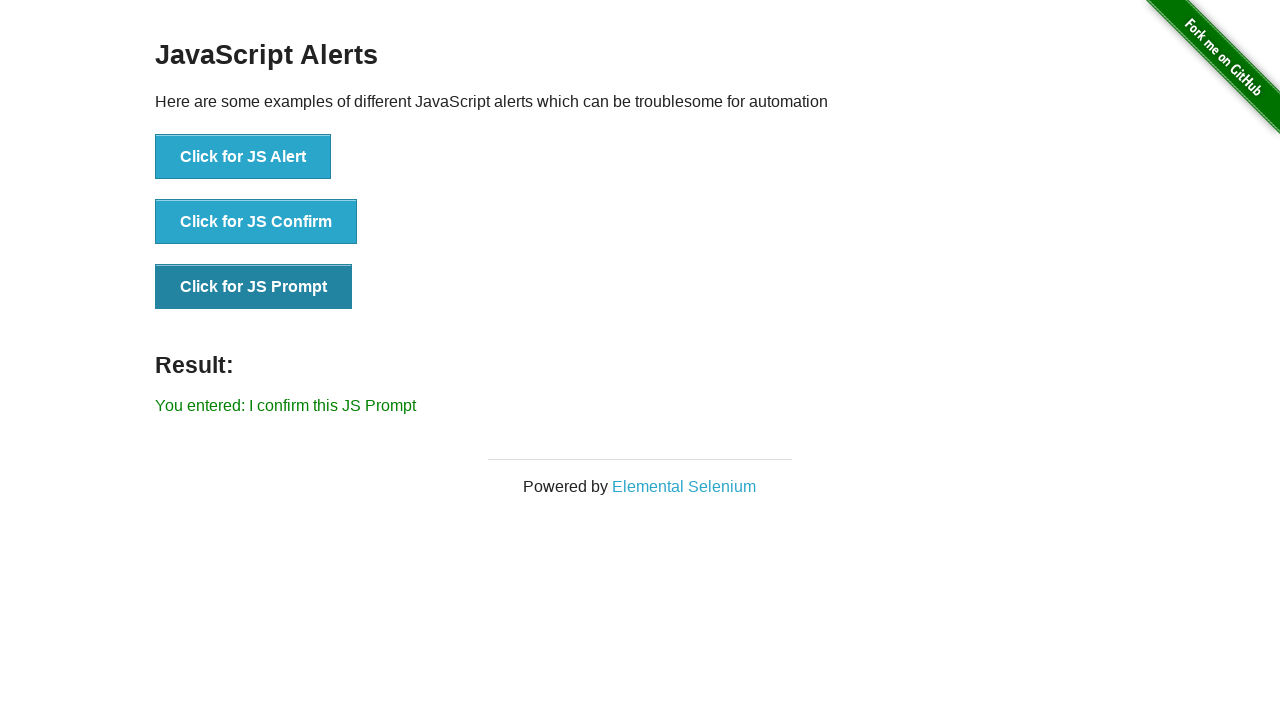

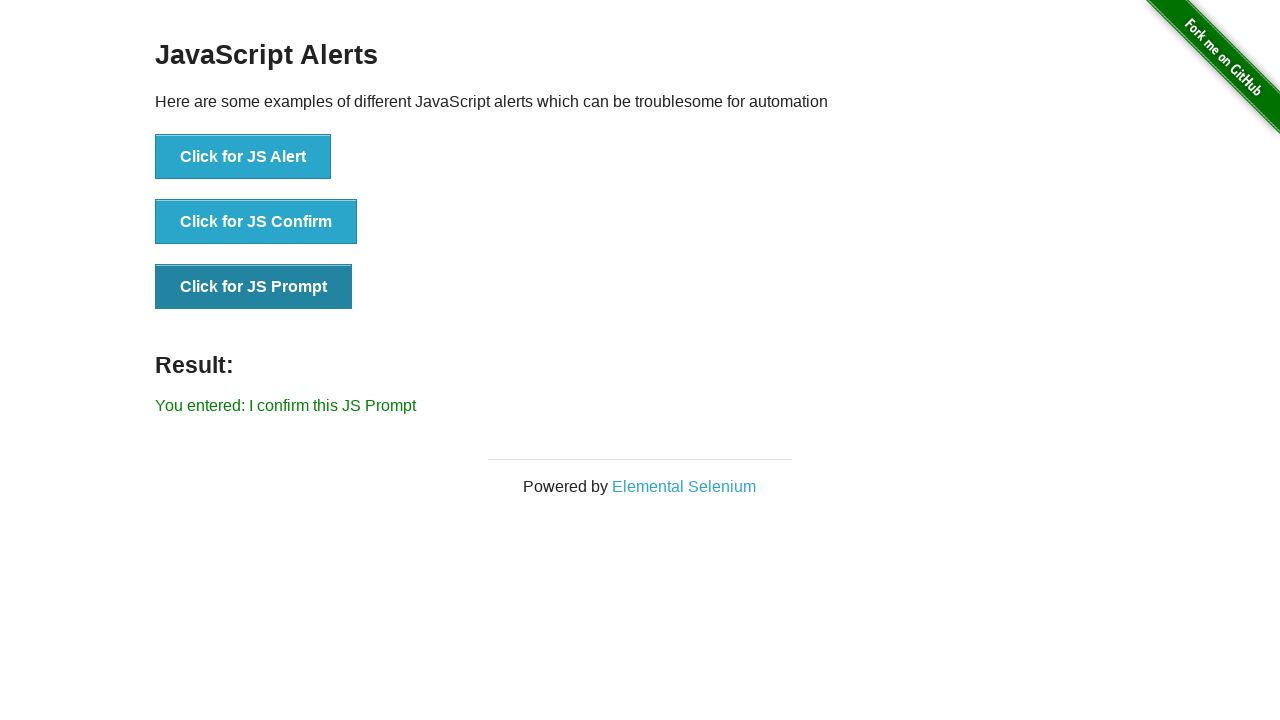